Tests checkbox functionality on GWT Showcase demo page by verifying the display, enabled, and selected states of checkboxes for Tuesday and Saturday, and clicking the Tuesday checkbox to toggle its state.

Starting URL: http://samples.gwtproject.org/samples/Showcase/Showcase.html#!CwCheckBox

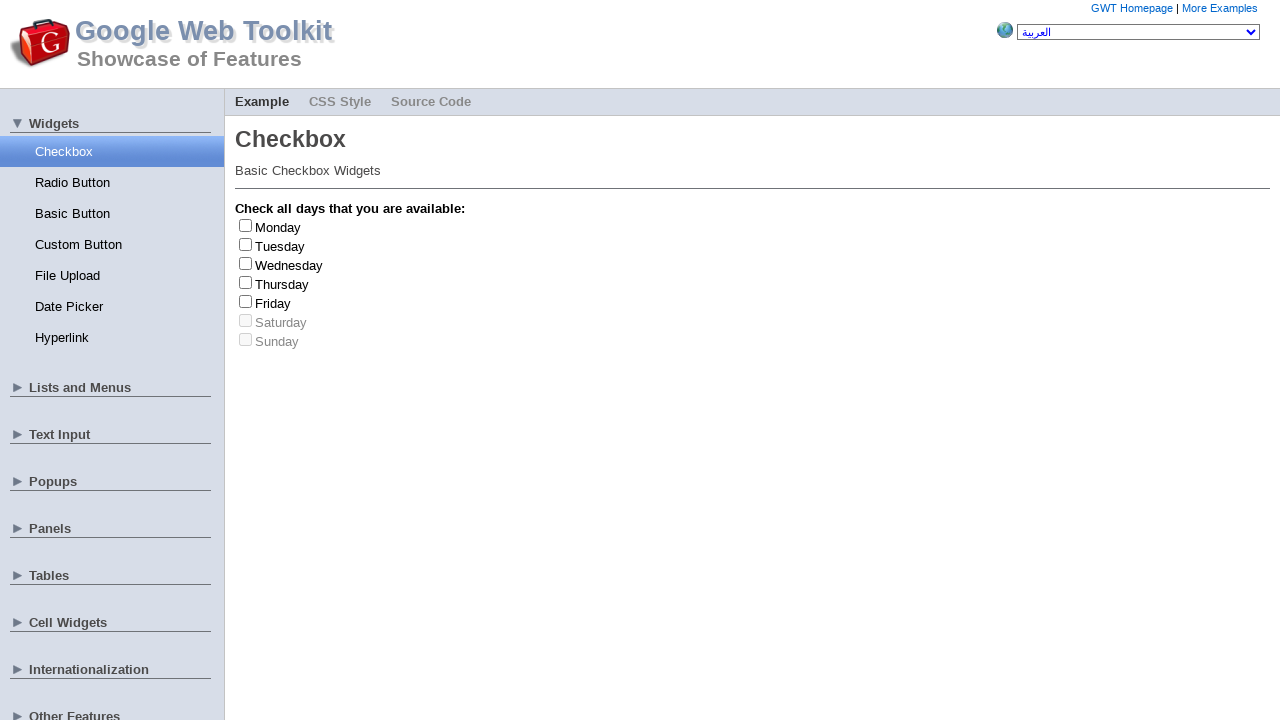

Waited for Tuesday checkbox to load
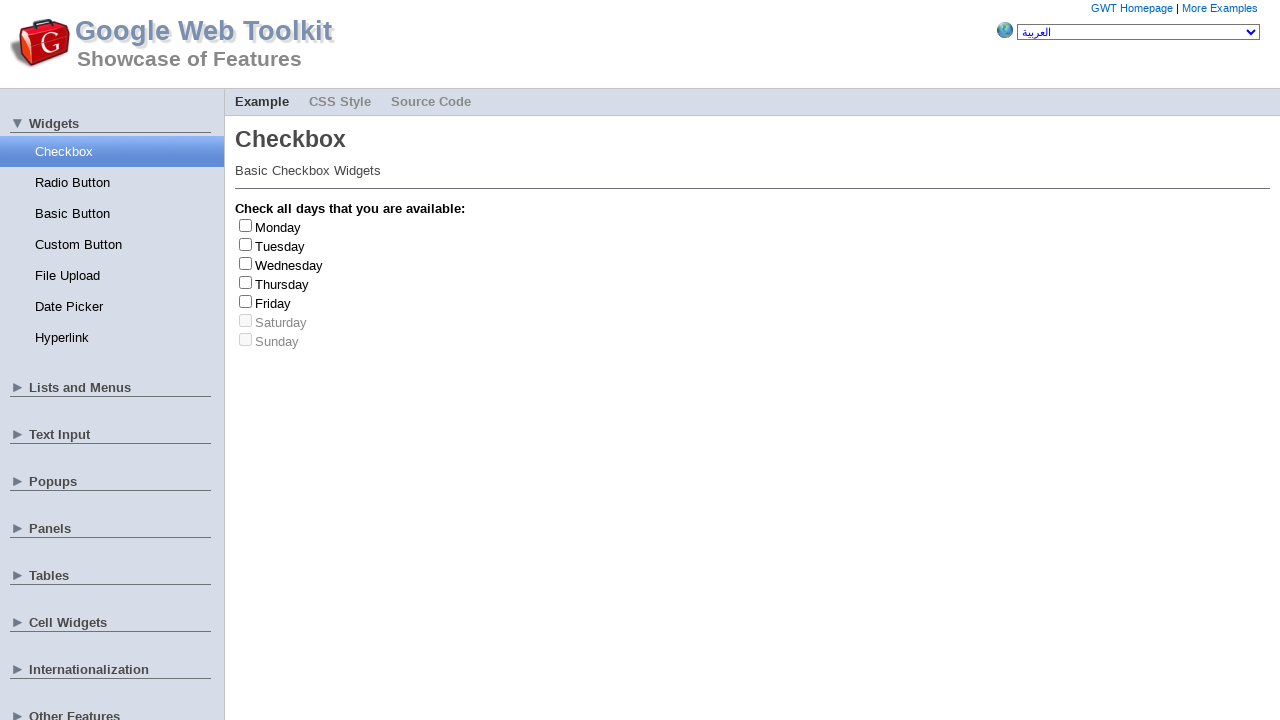

Located Tuesday checkbox element
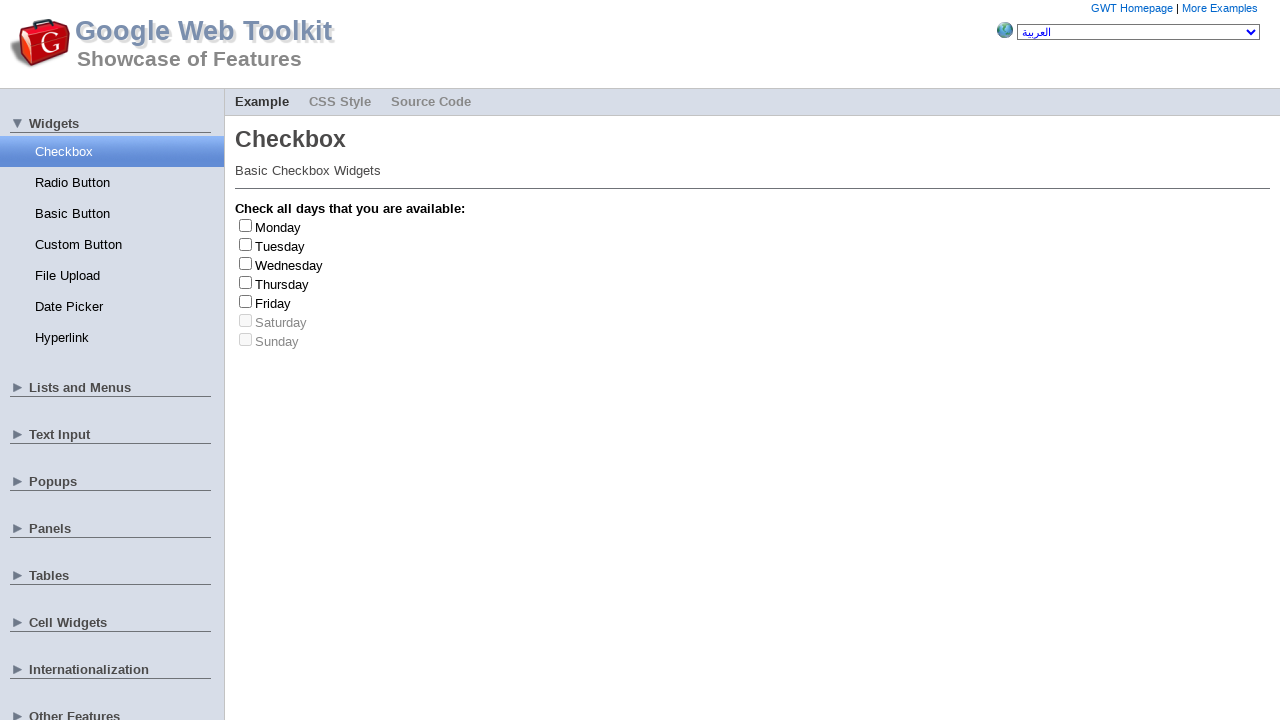

Verified Tuesday checkbox is visible
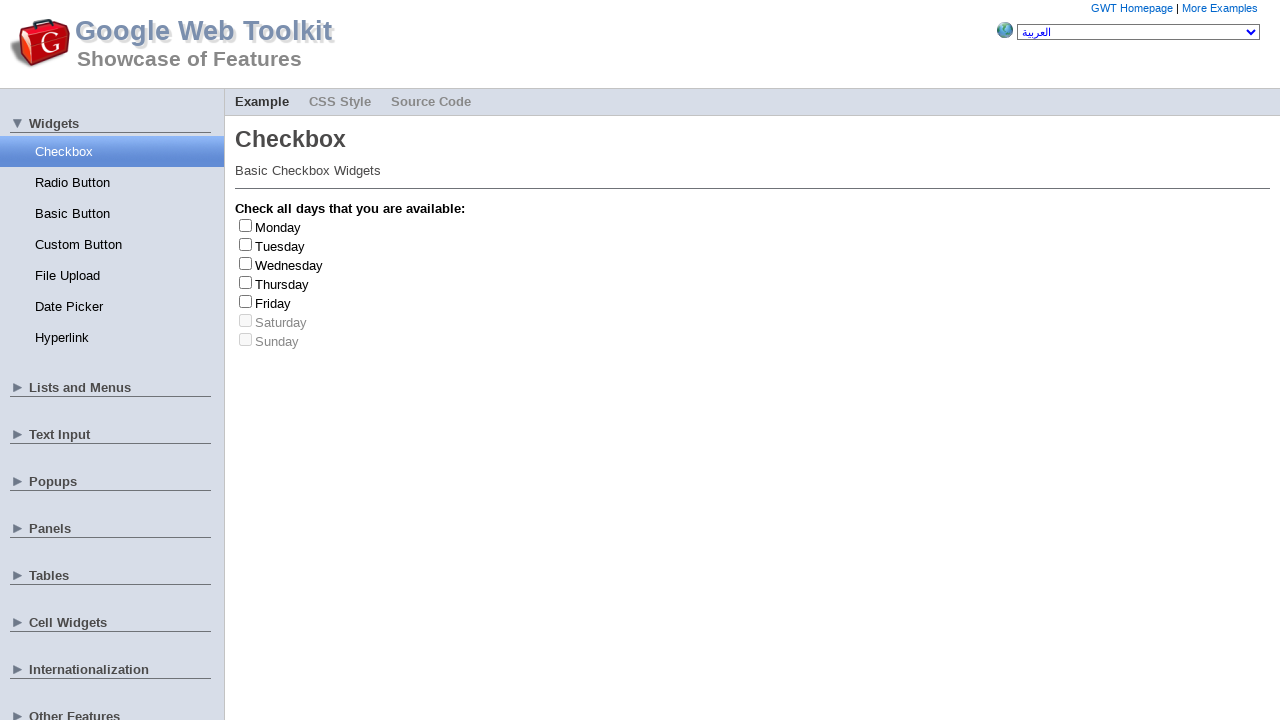

Verified Tuesday checkbox is enabled
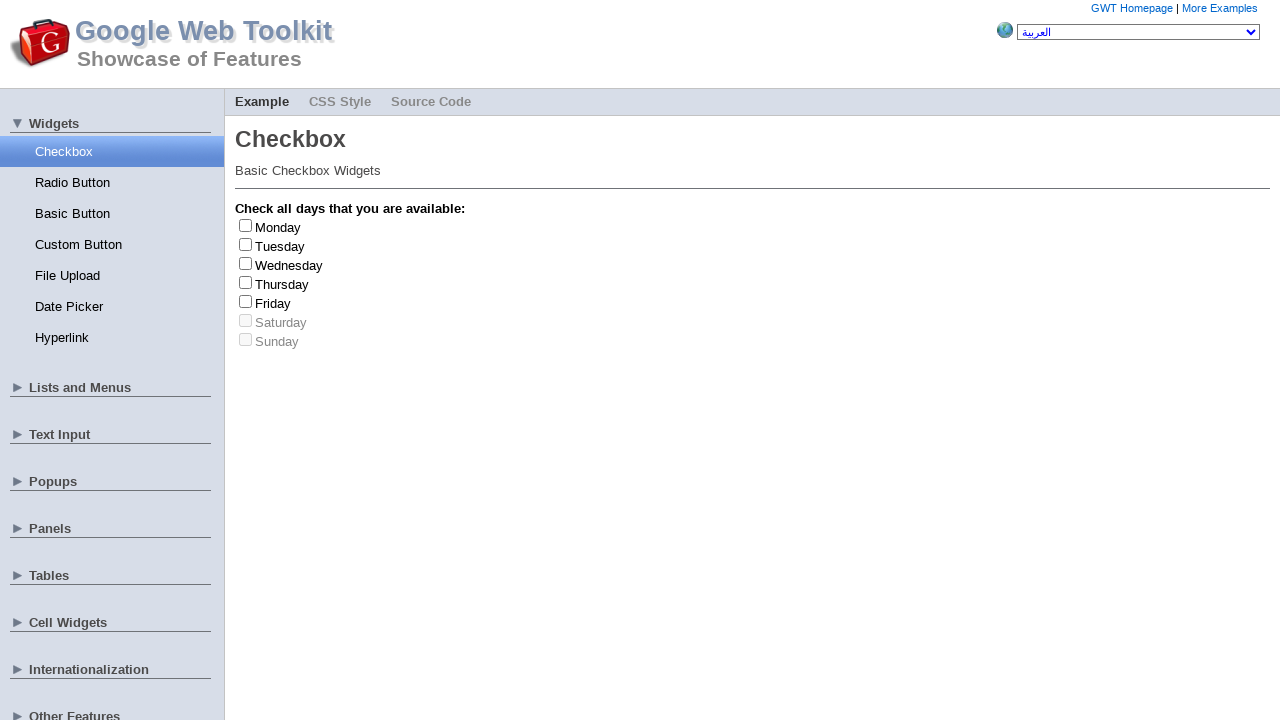

Checked Tuesday checkbox initial selected state
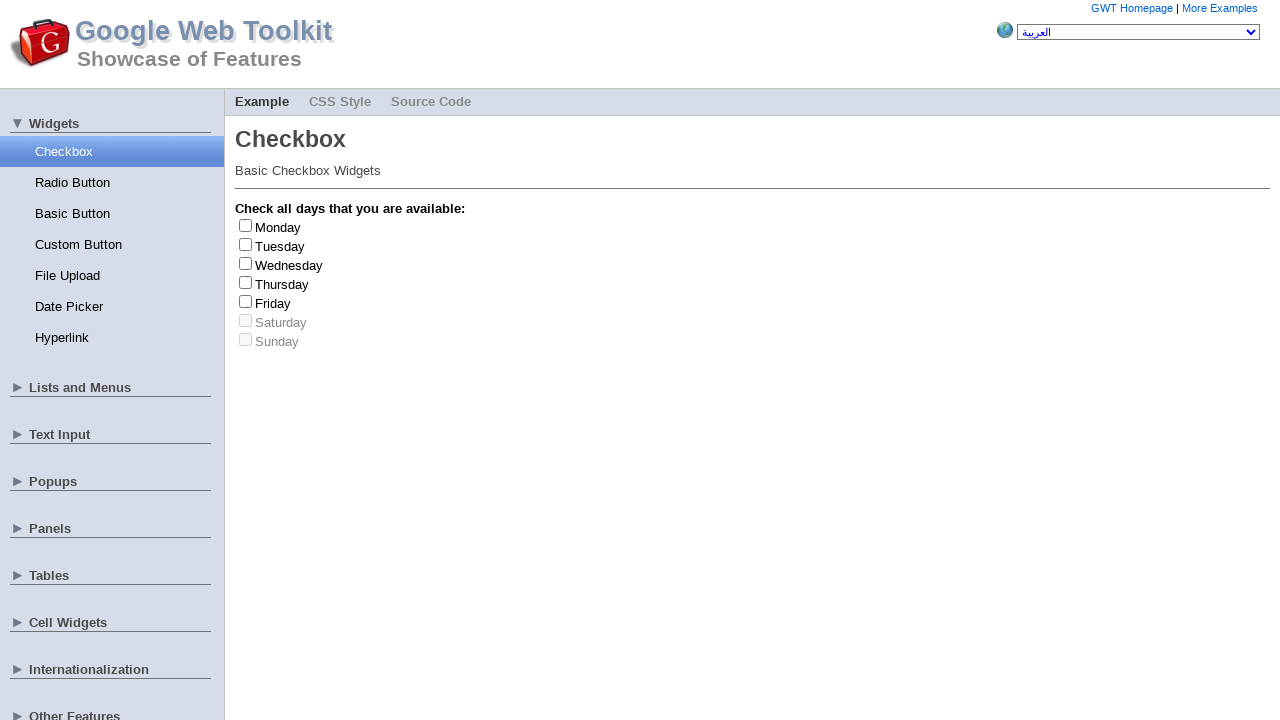

Clicked Tuesday checkbox to toggle its state at (246, 244) on #gwt-debug-cwCheckBox-Tuesday-input
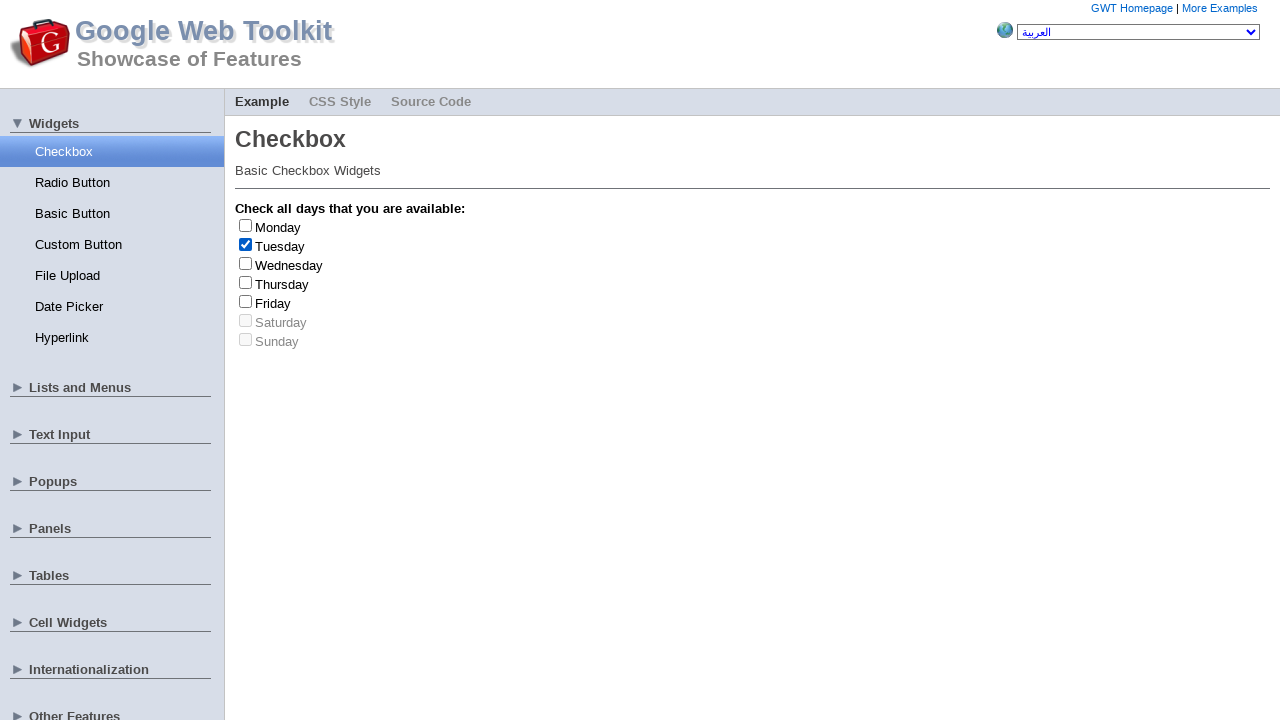

Verified Tuesday checkbox is now selected after click
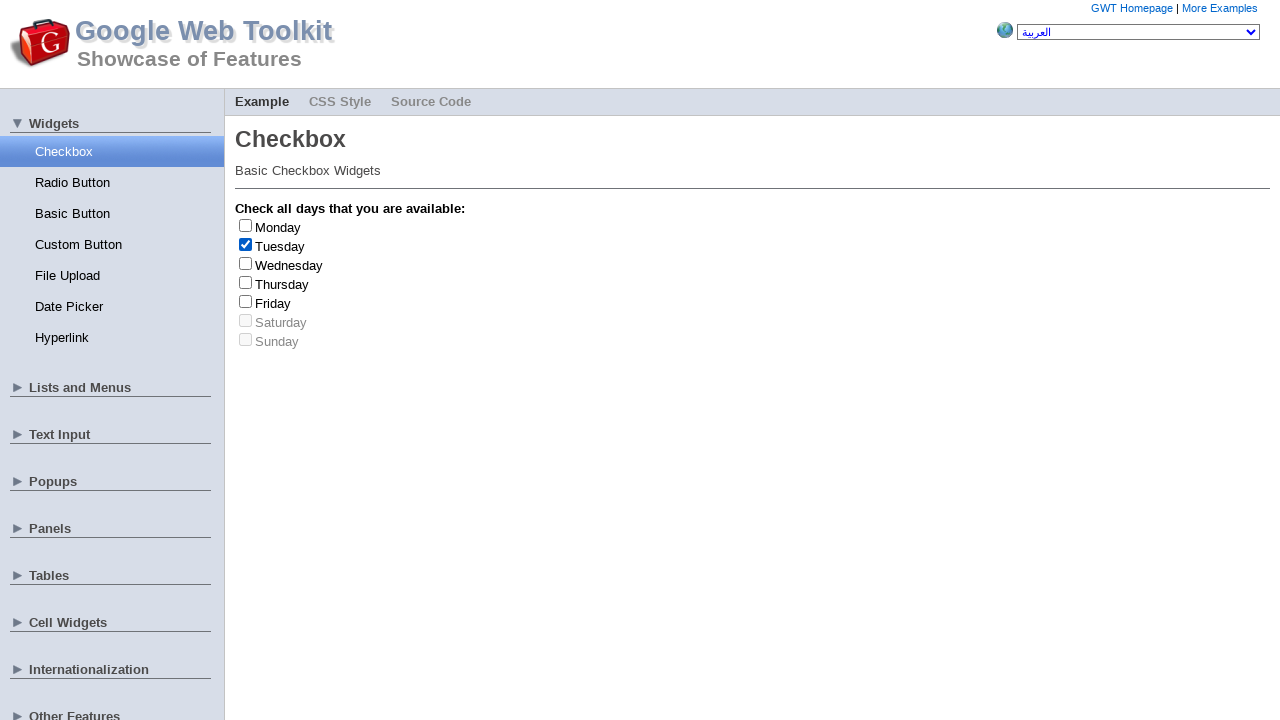

Located Saturday checkbox element
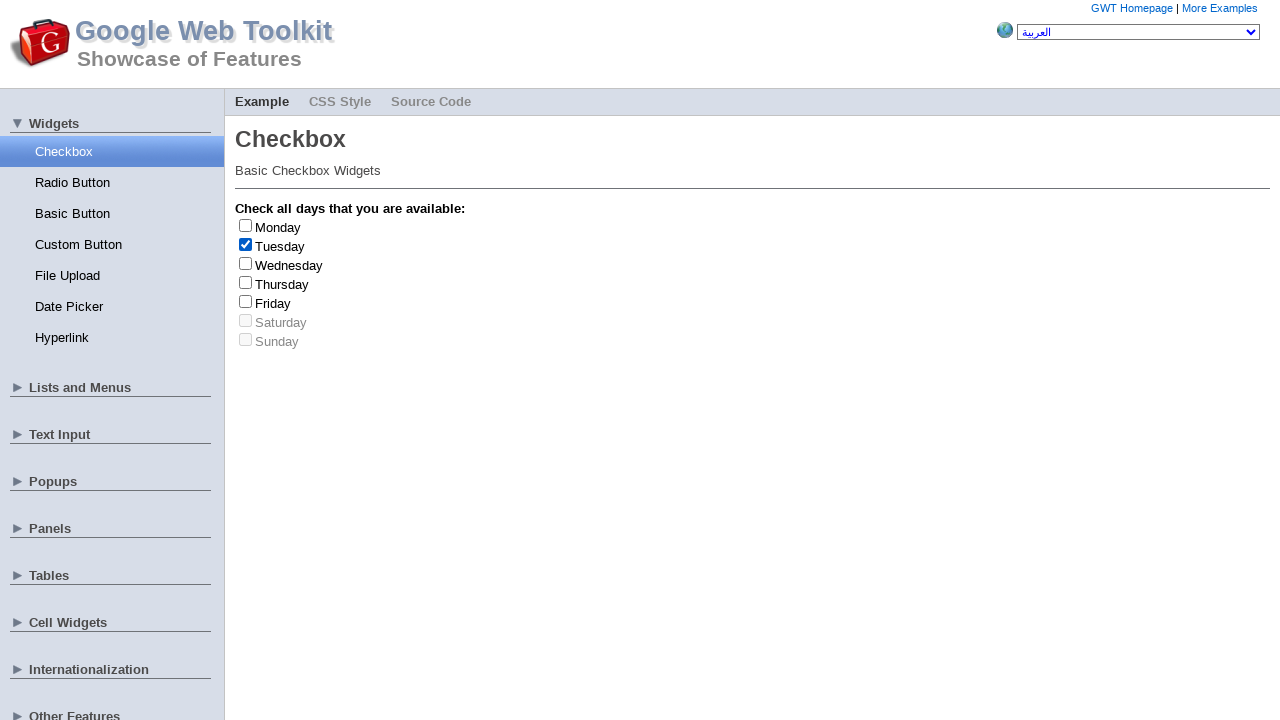

Verified Saturday checkbox is visible
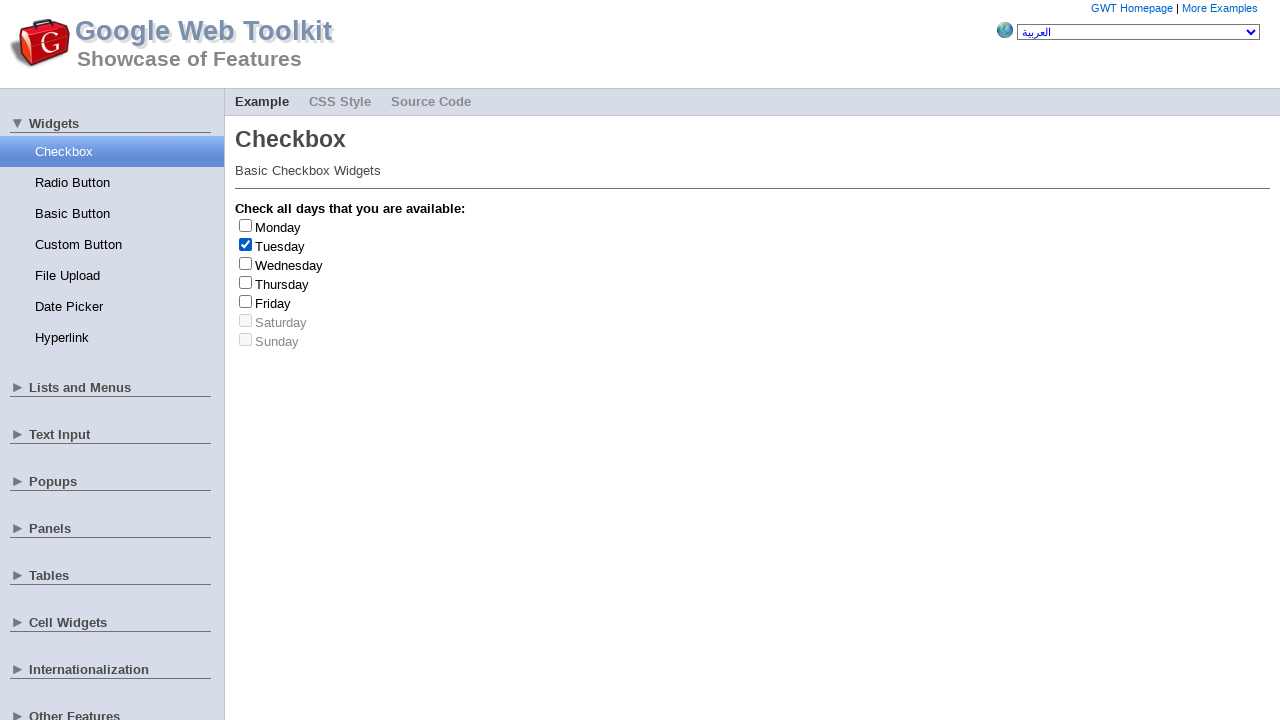

Verified Saturday checkbox is enabled
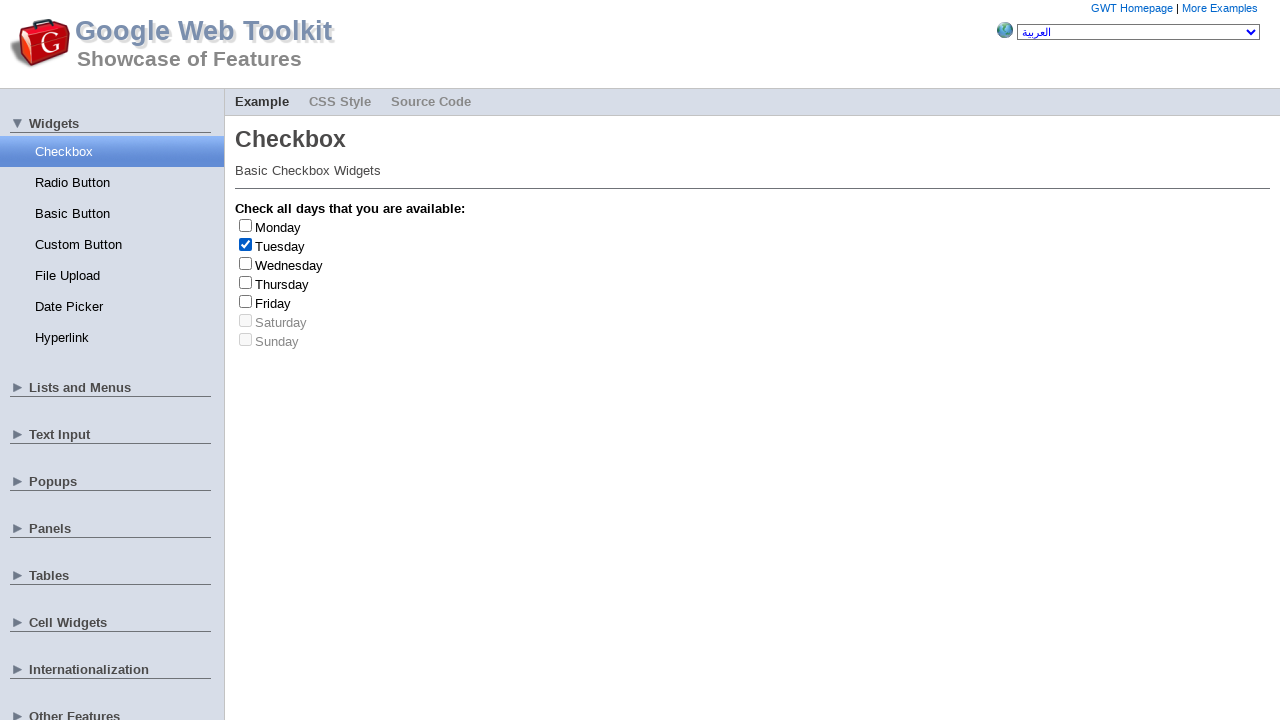

Checked Saturday checkbox selected state
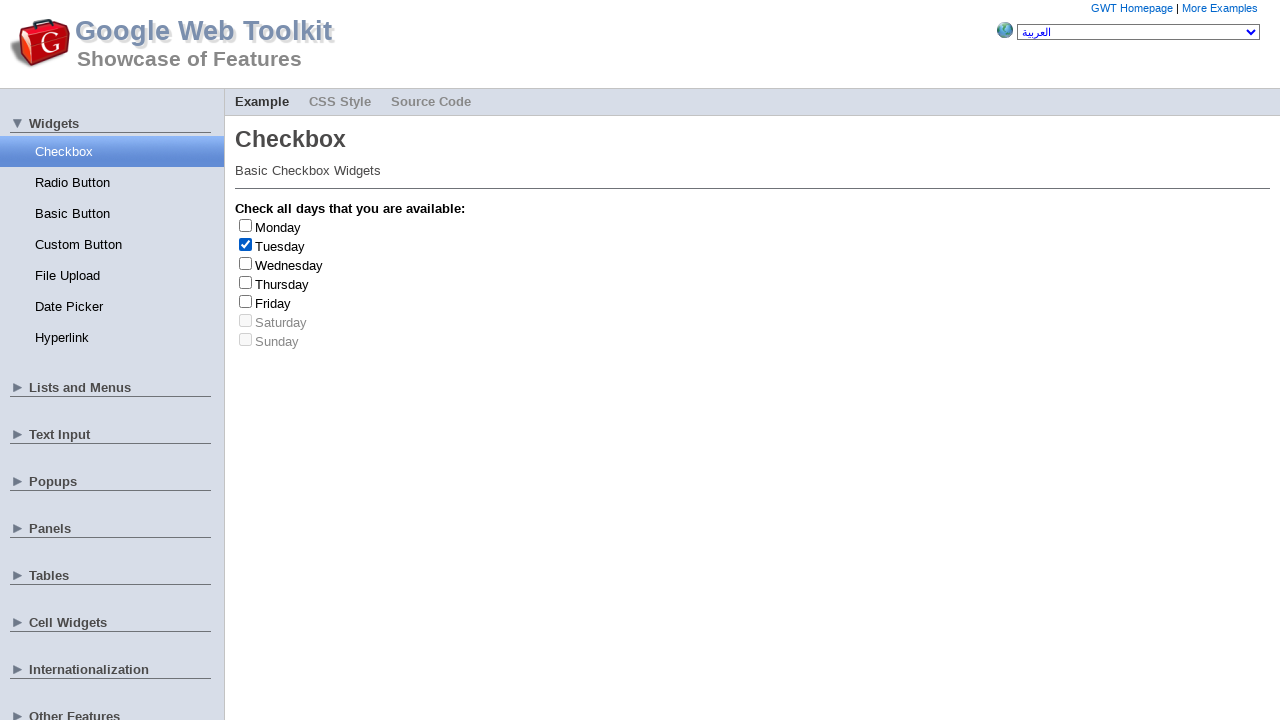

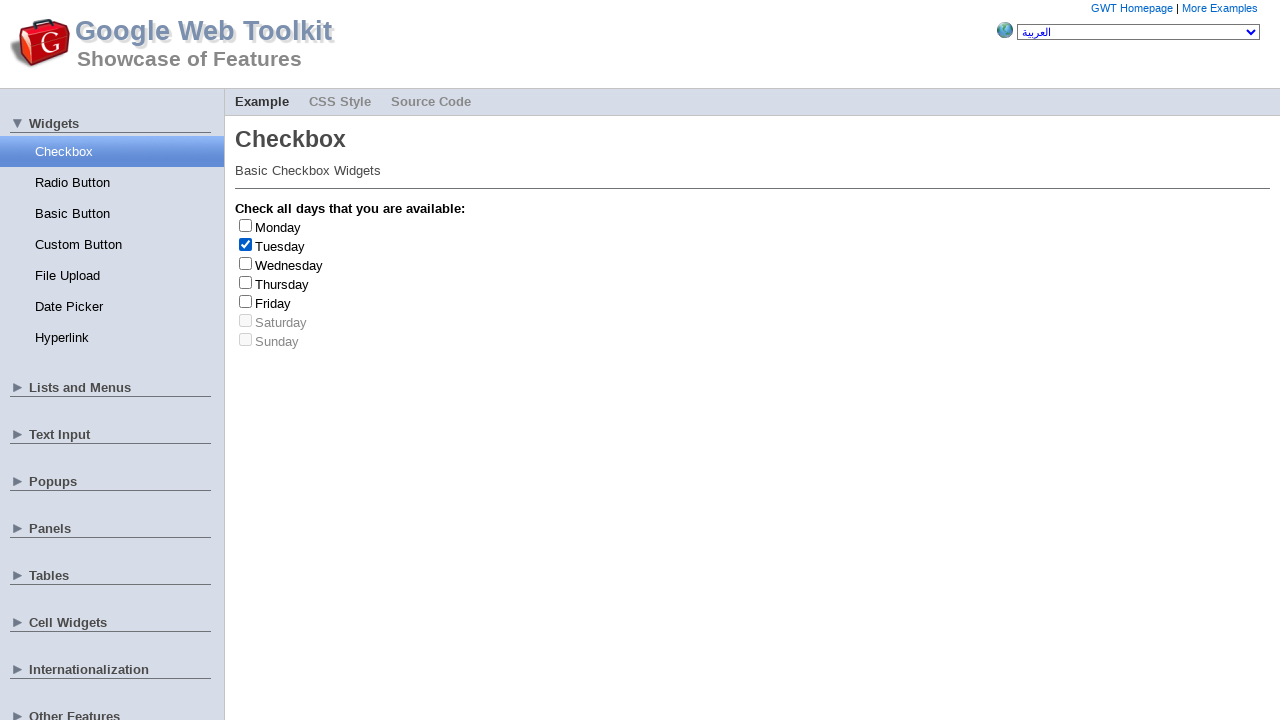